Tests dynamic loading by clicking a start button and waiting for "Hello World!" text to become visible

Starting URL: https://the-internet.herokuapp.com/dynamic_loading/1

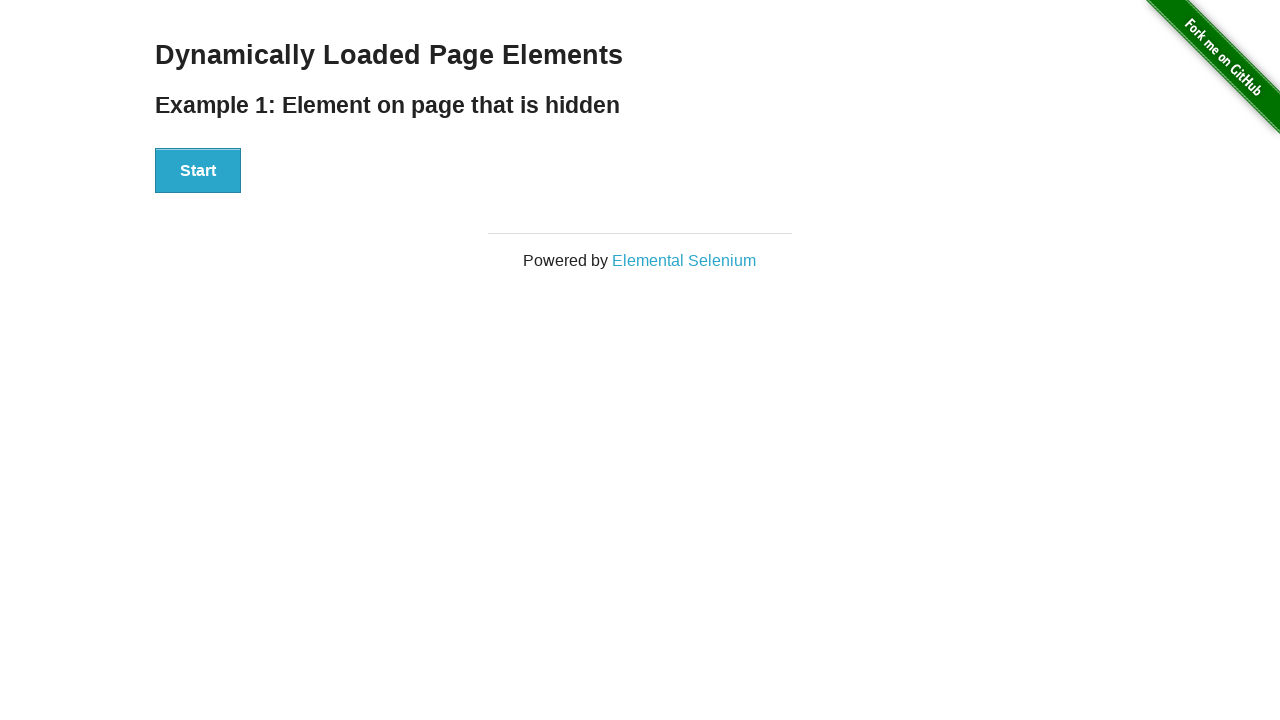

Navigated to dynamic loading test page
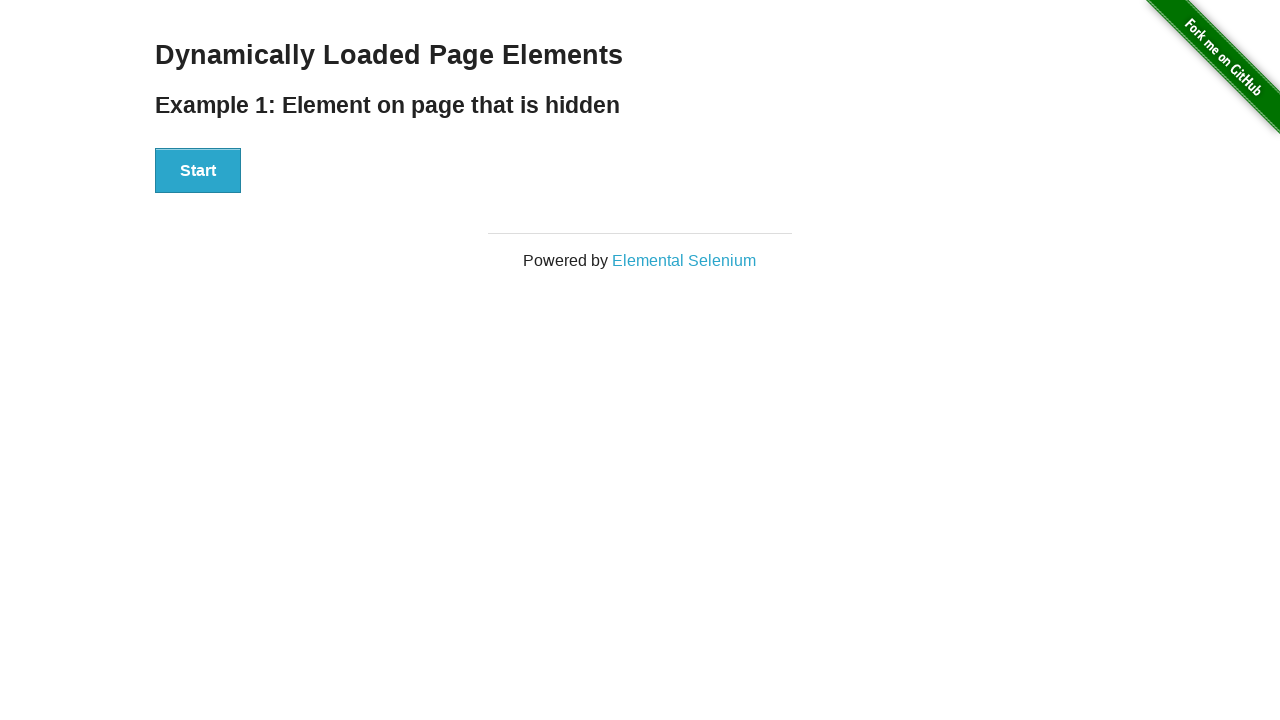

Clicked start button to trigger dynamic loading at (198, 171) on #start>button
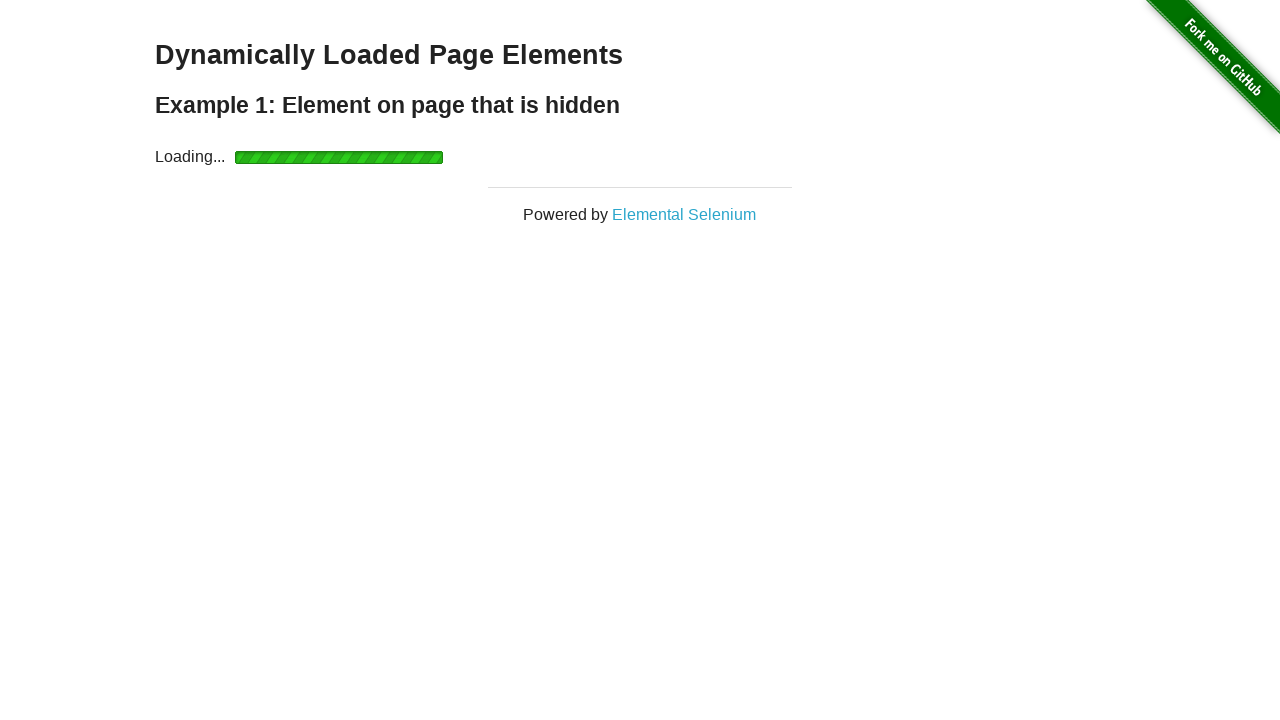

Waited for 'Hello World!' text to become visible
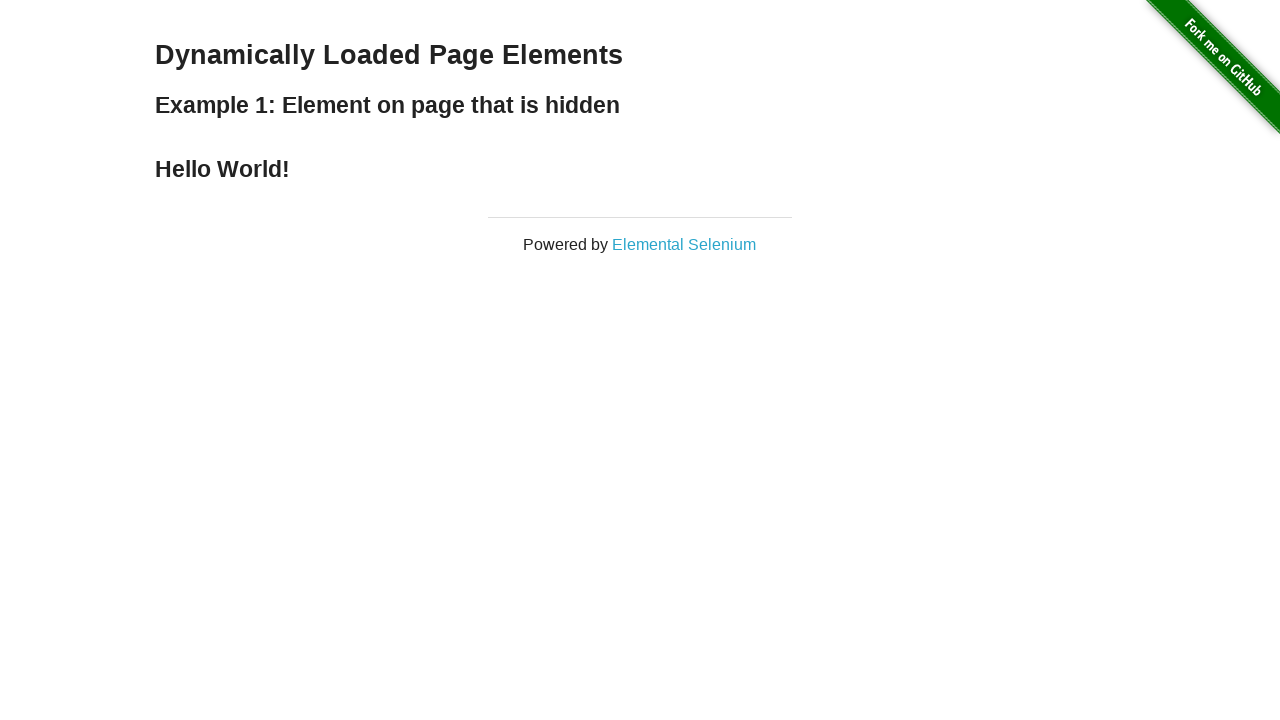

Located the 'Hello World!' element
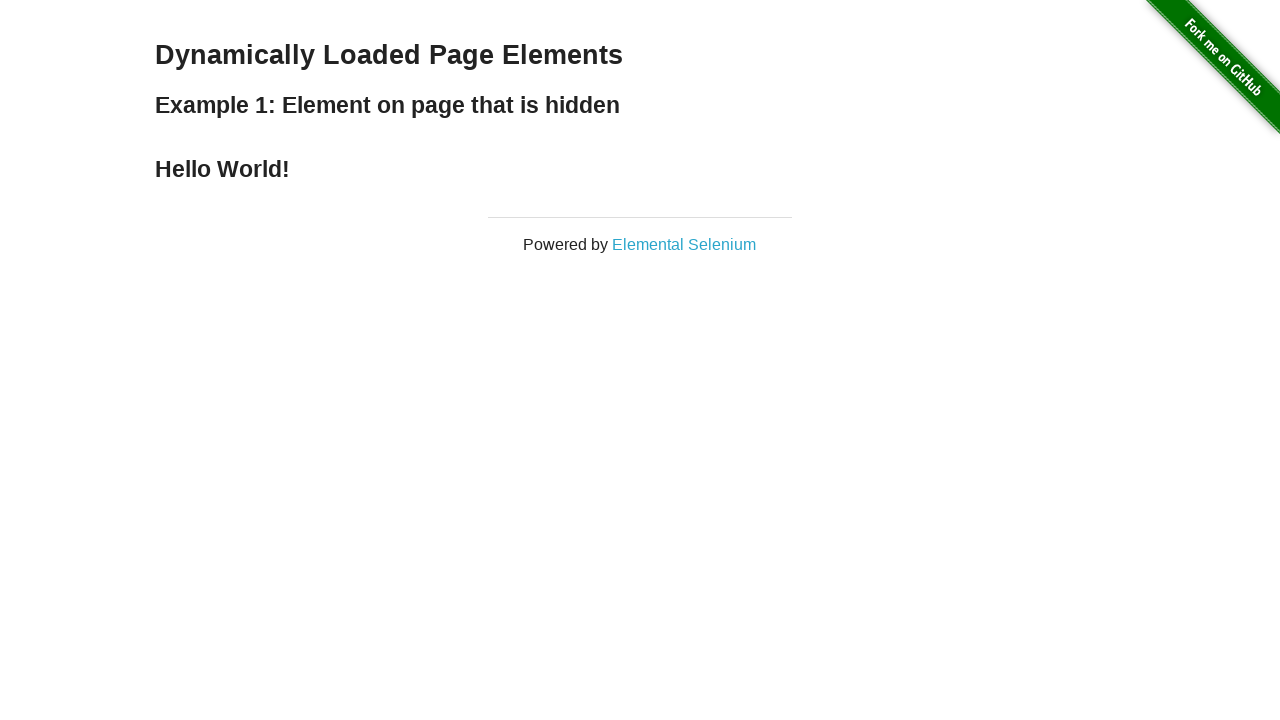

Verified that 'Hello World!' text content matches expected value
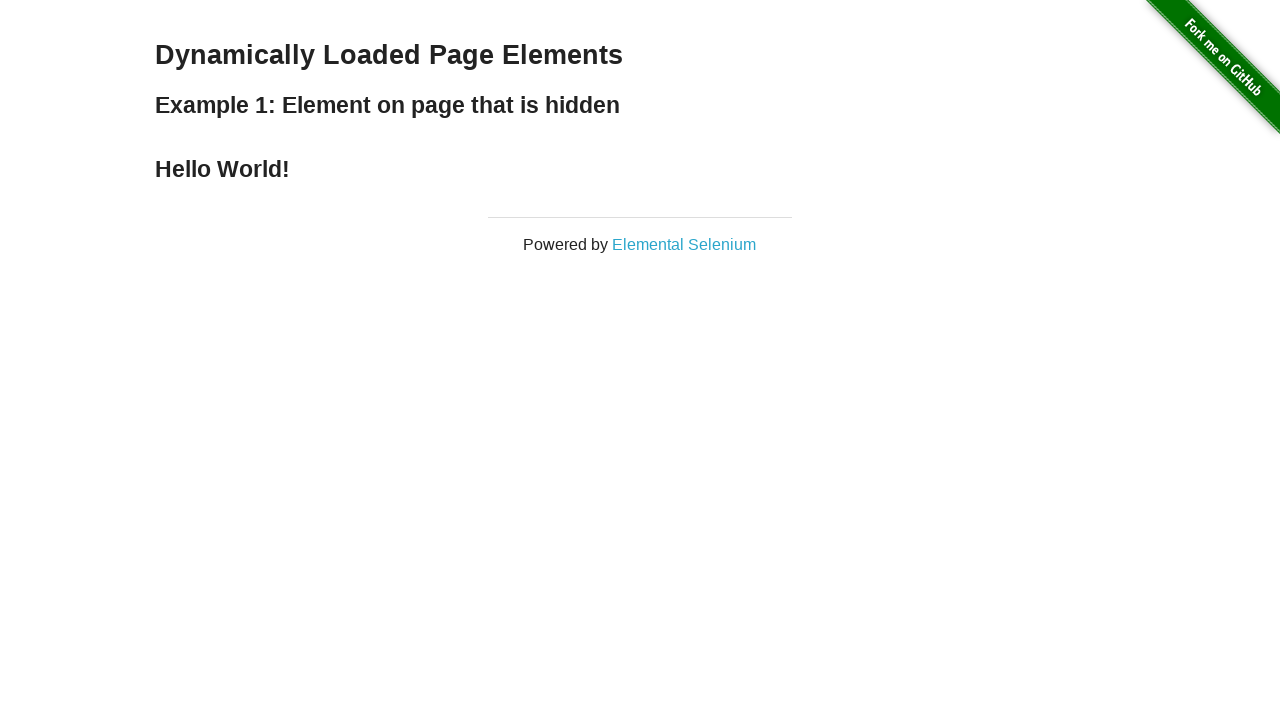

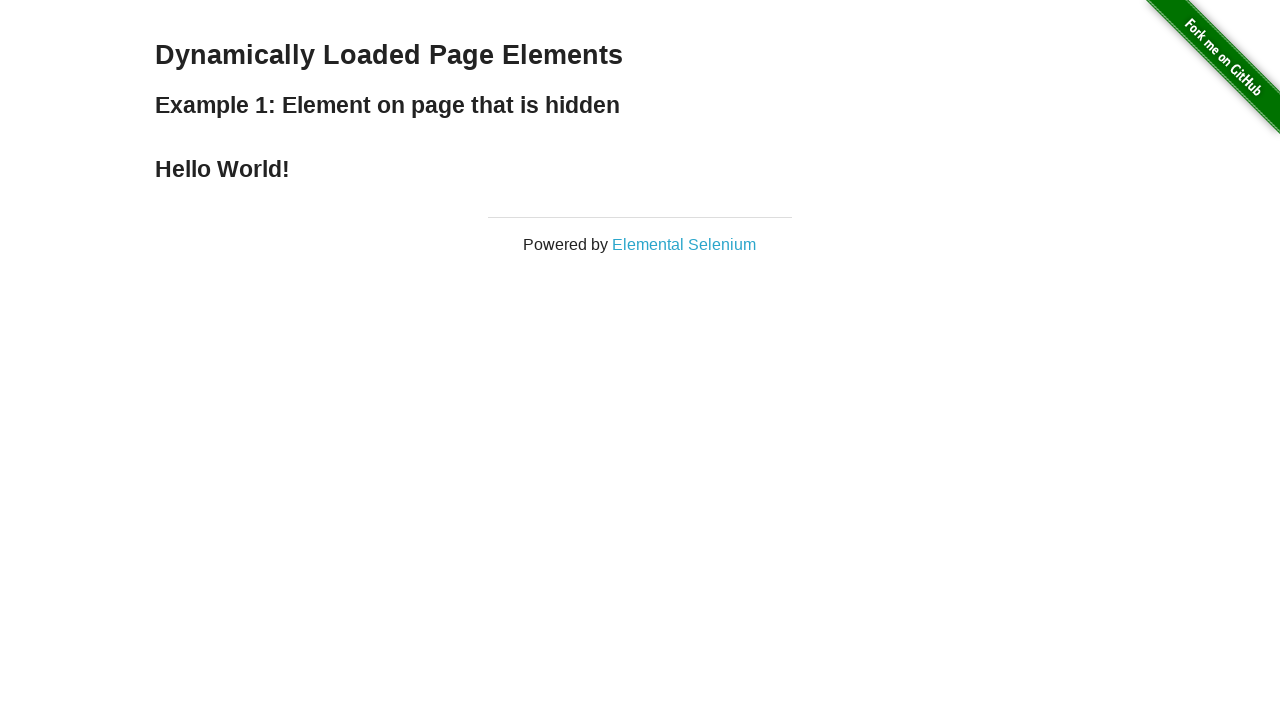